Tests navigation to Energy/Utilities page by hovering over Industries header menu and clicking the submenu link

Starting URL: https://www.girikon.com/

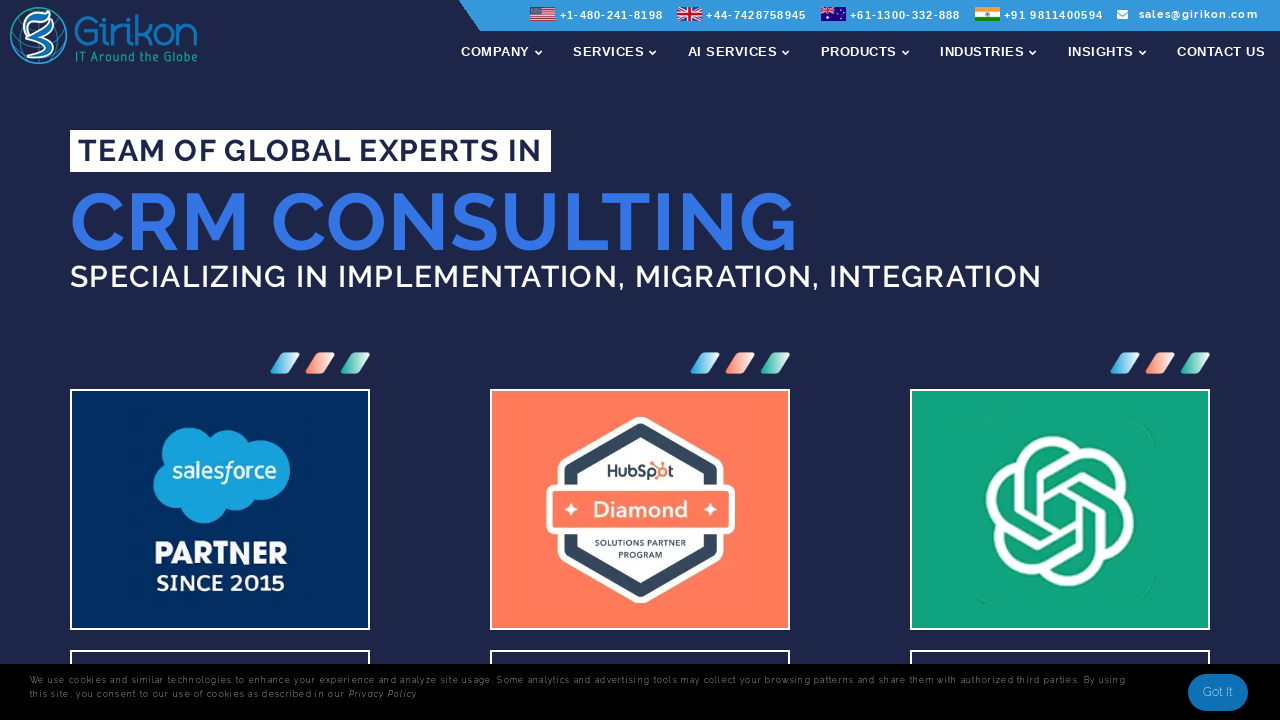

Hovered over Industries header menu at (982, 52) on span[data-hover="Industries"] >> internal:has-text="Industries"i >> nth=-1
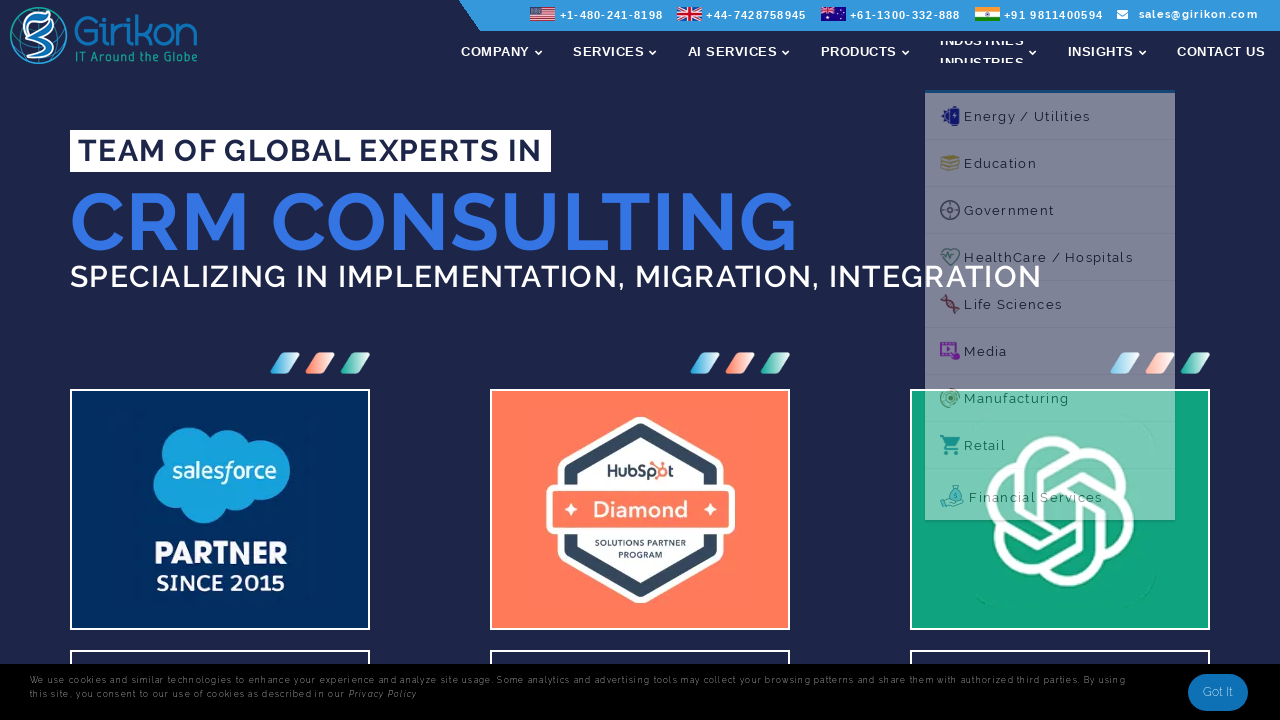

Clicked on Energy / Utilities submenu link at (1050, 99) on span[data-hover="Industries"] >> internal:has-text="Industries"i >> nth=-1 >> xp
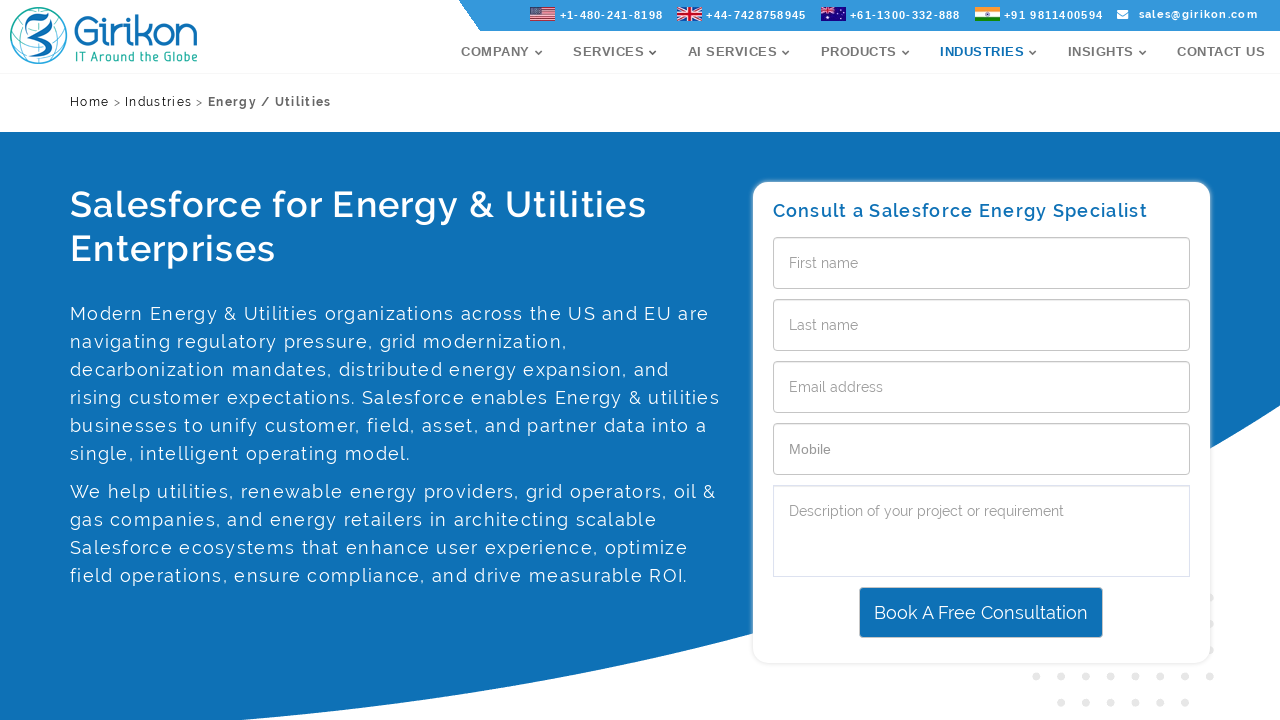

Successfully navigated to Energy / Utilities page
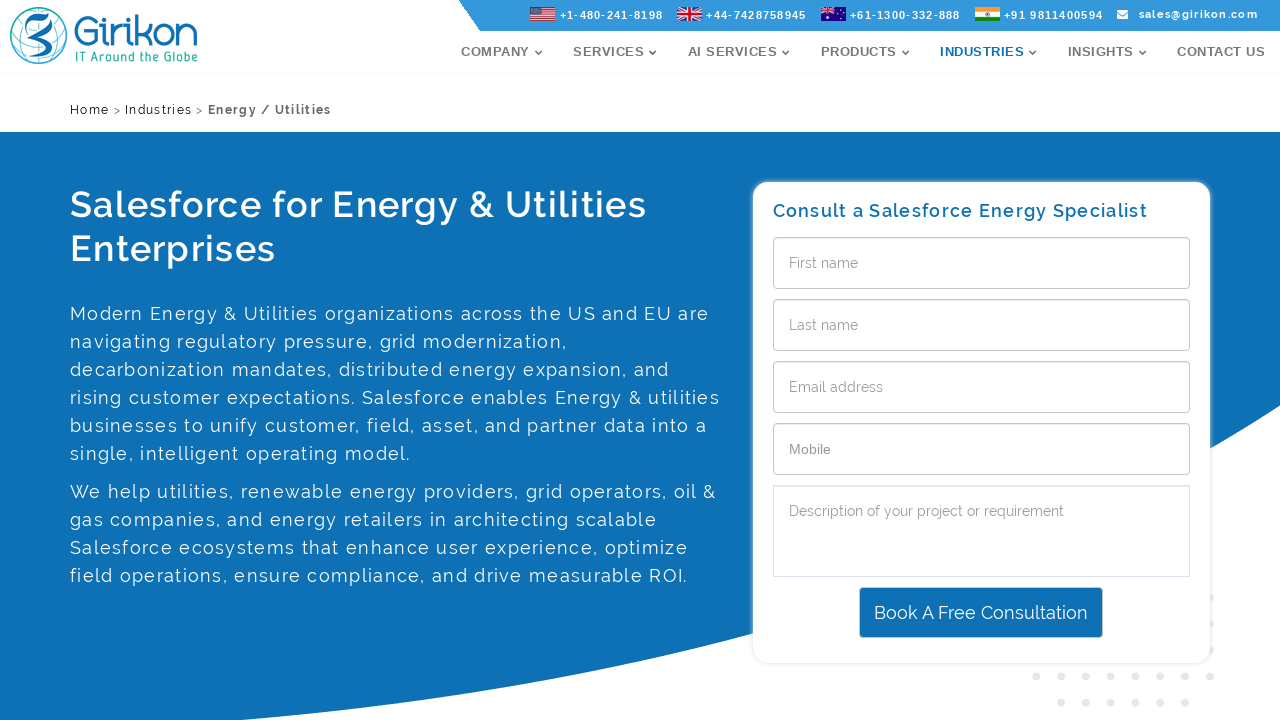

Navigated back to homepage
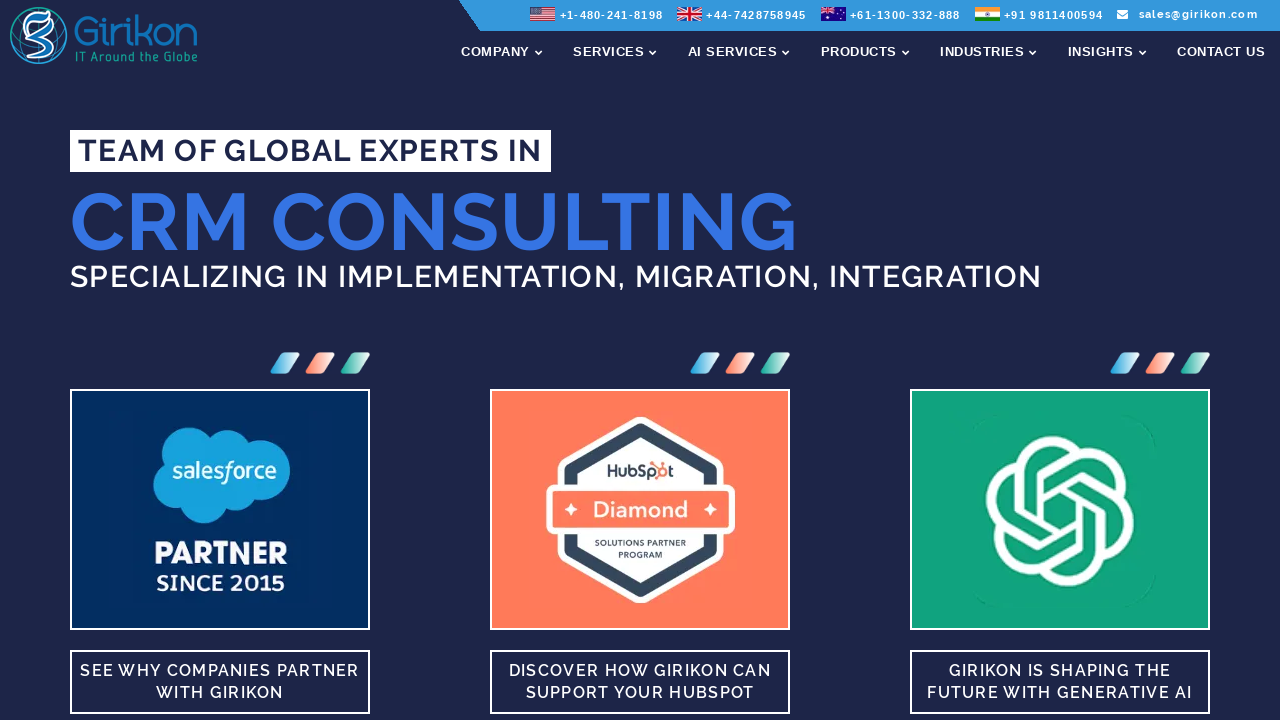

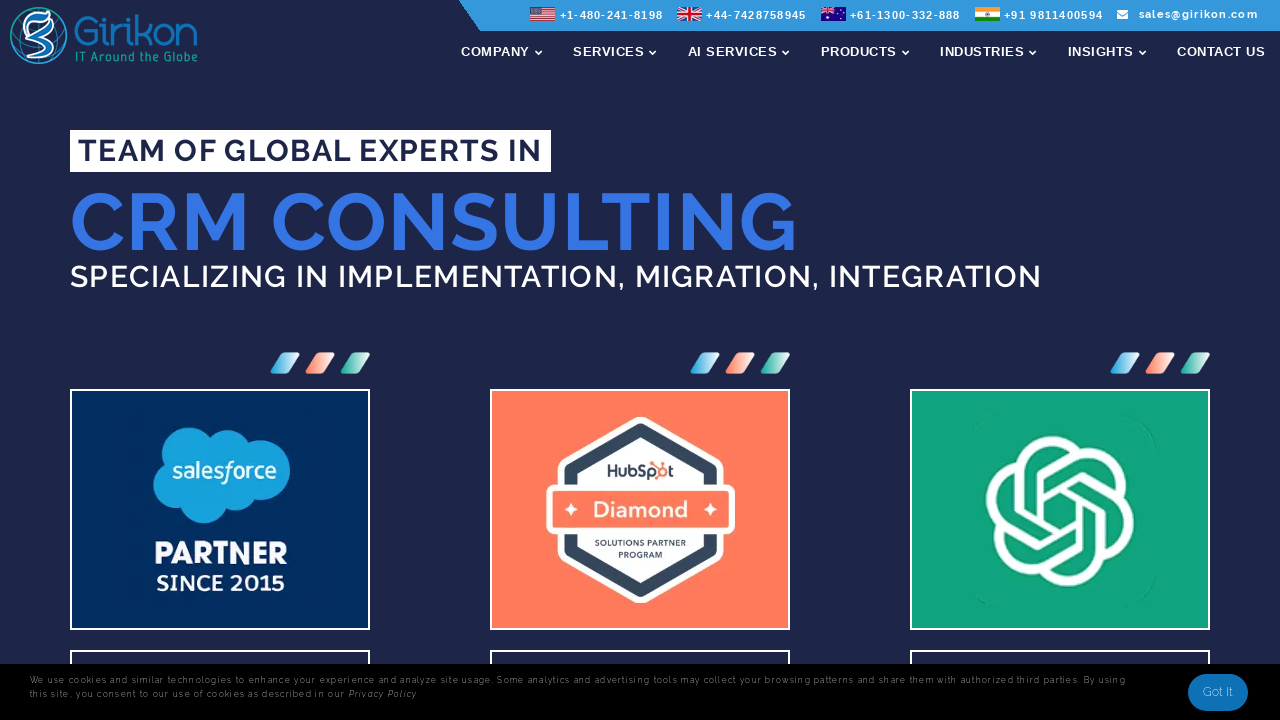